Tests the complete flight booking flow on Blazedemo by selecting origin and destination cities, choosing a flight, filling payment information, and confirming the purchase.

Starting URL: https://www.blazedemo.com

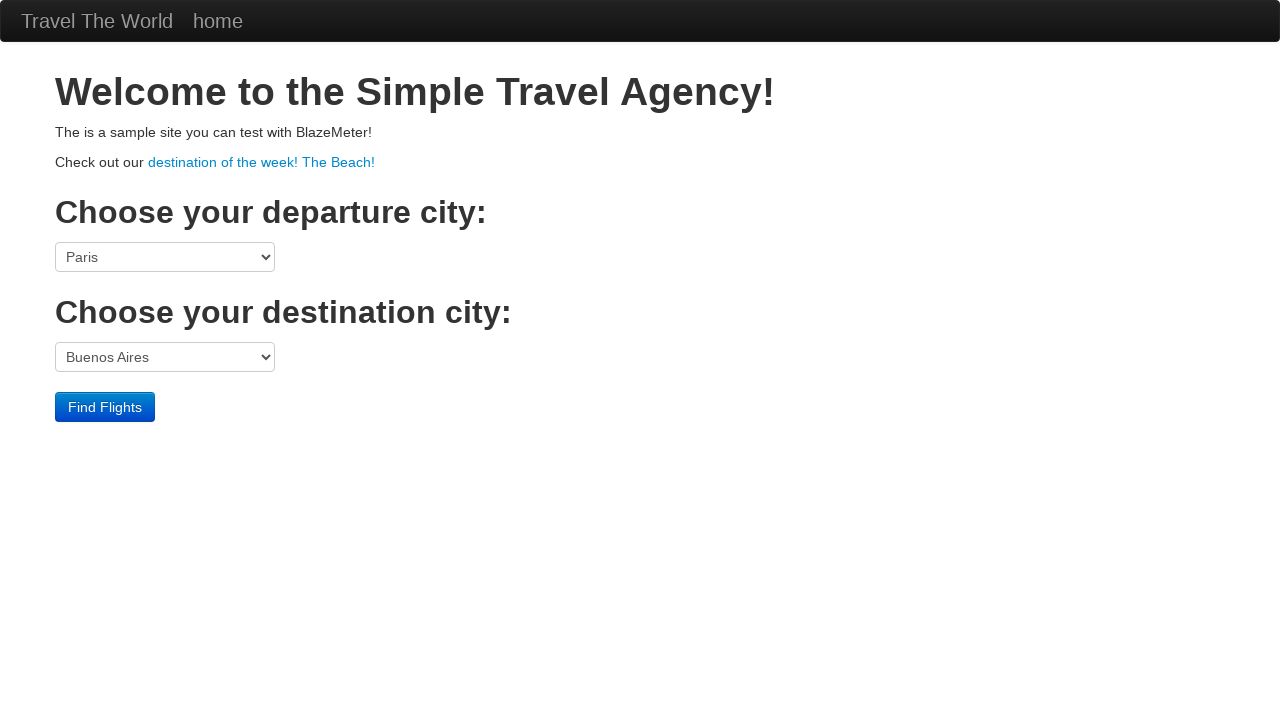

Selected Boston as origin city from dropdown on select[name='fromPort']
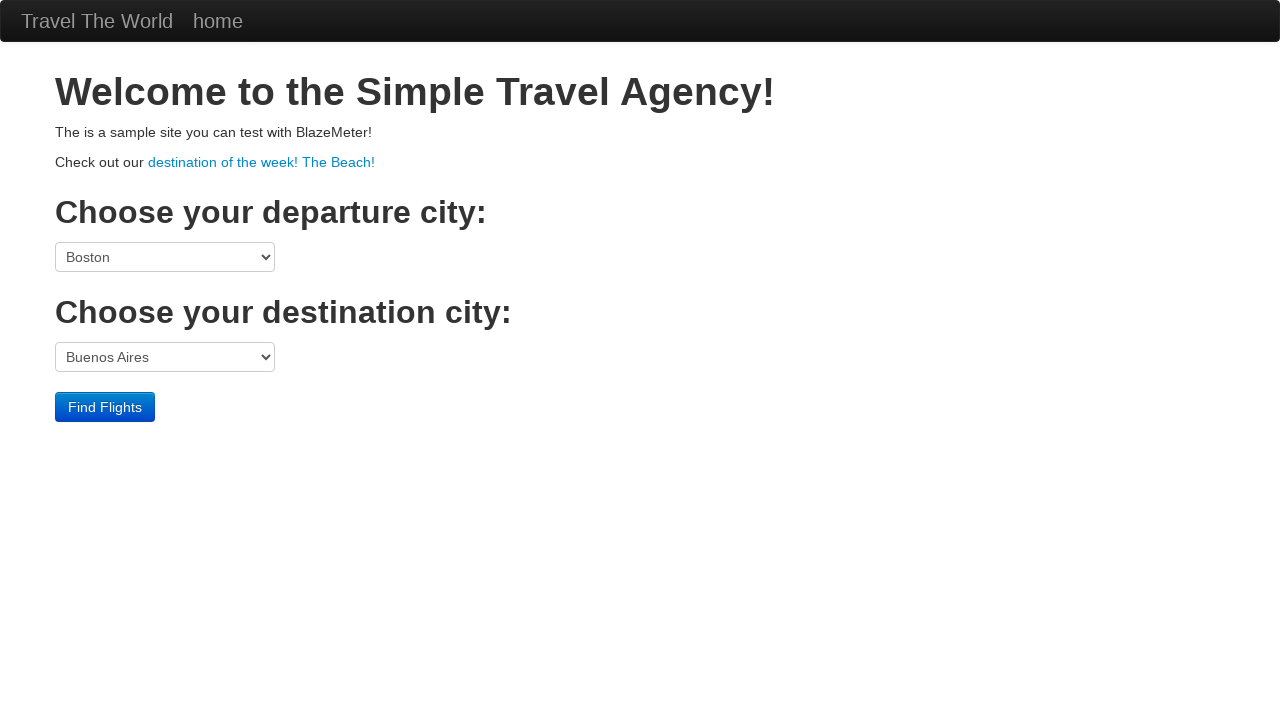

Selected Rome as destination city from dropdown on select[name='toPort']
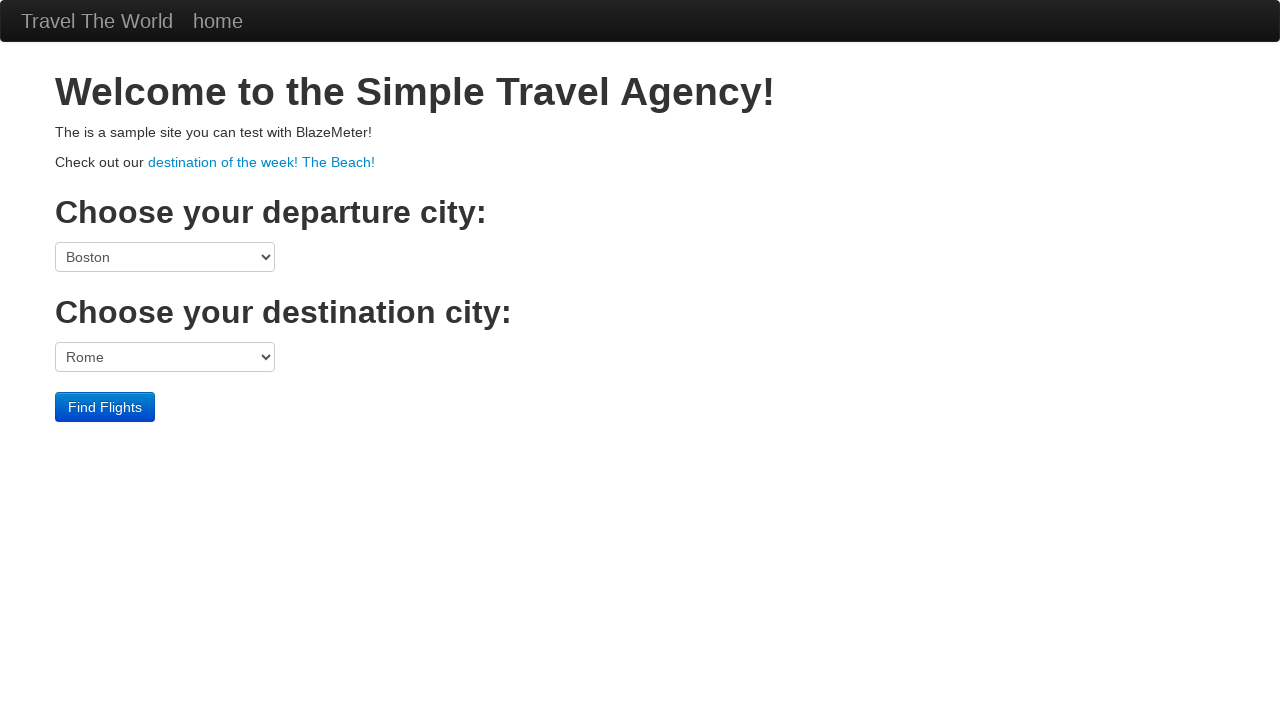

Clicked Find Flights button to search for available flights at (105, 407) on input.btn.btn-primary
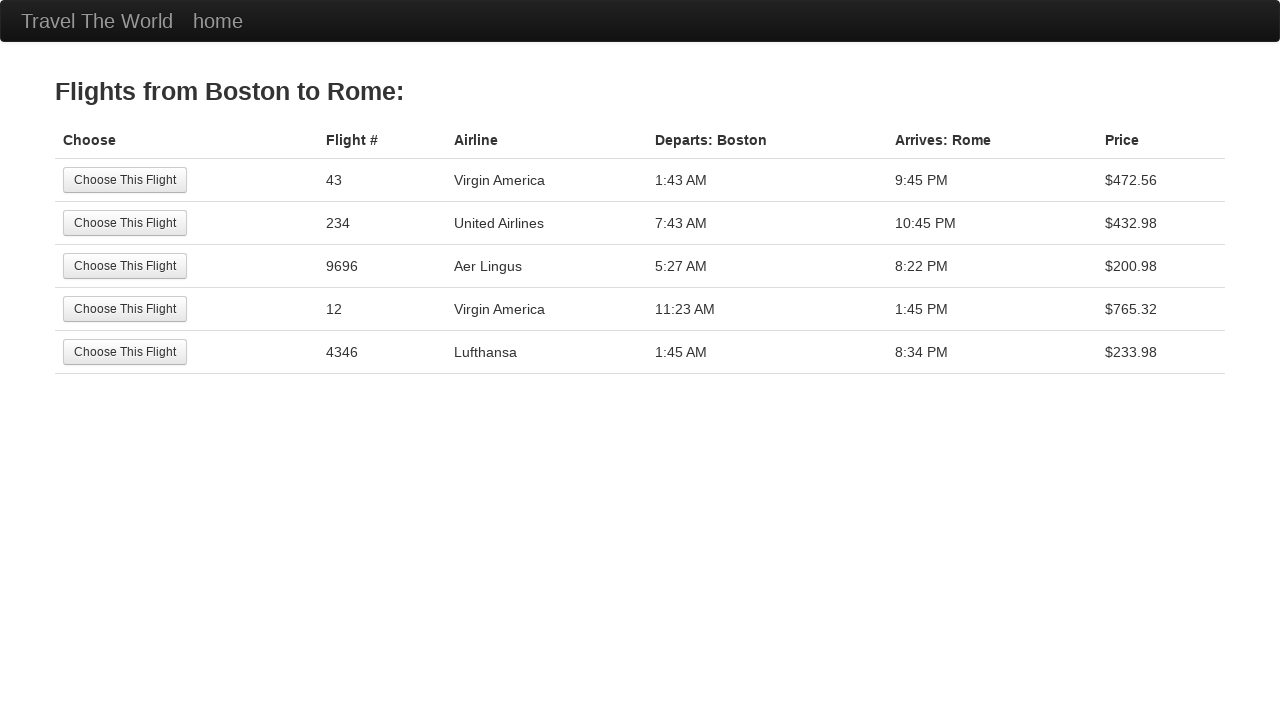

Flight results page loaded with available flights
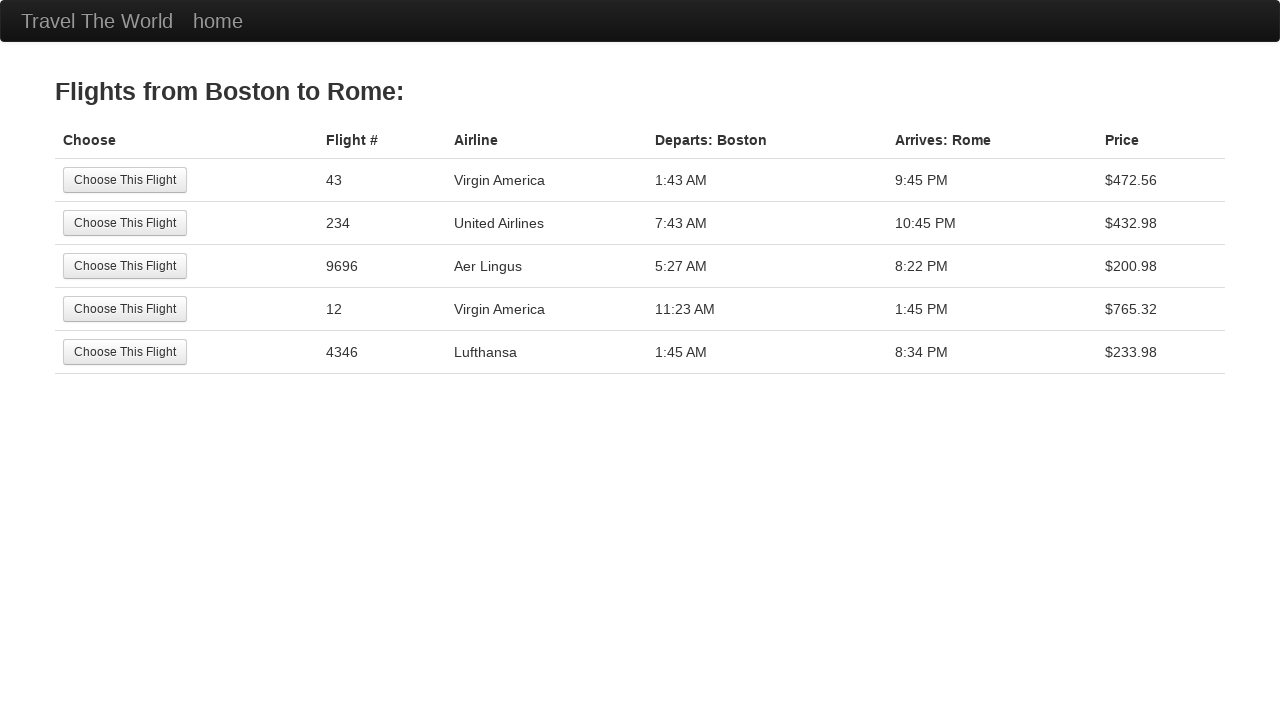

Selected the first available flight at (125, 180) on input.btn.btn-small
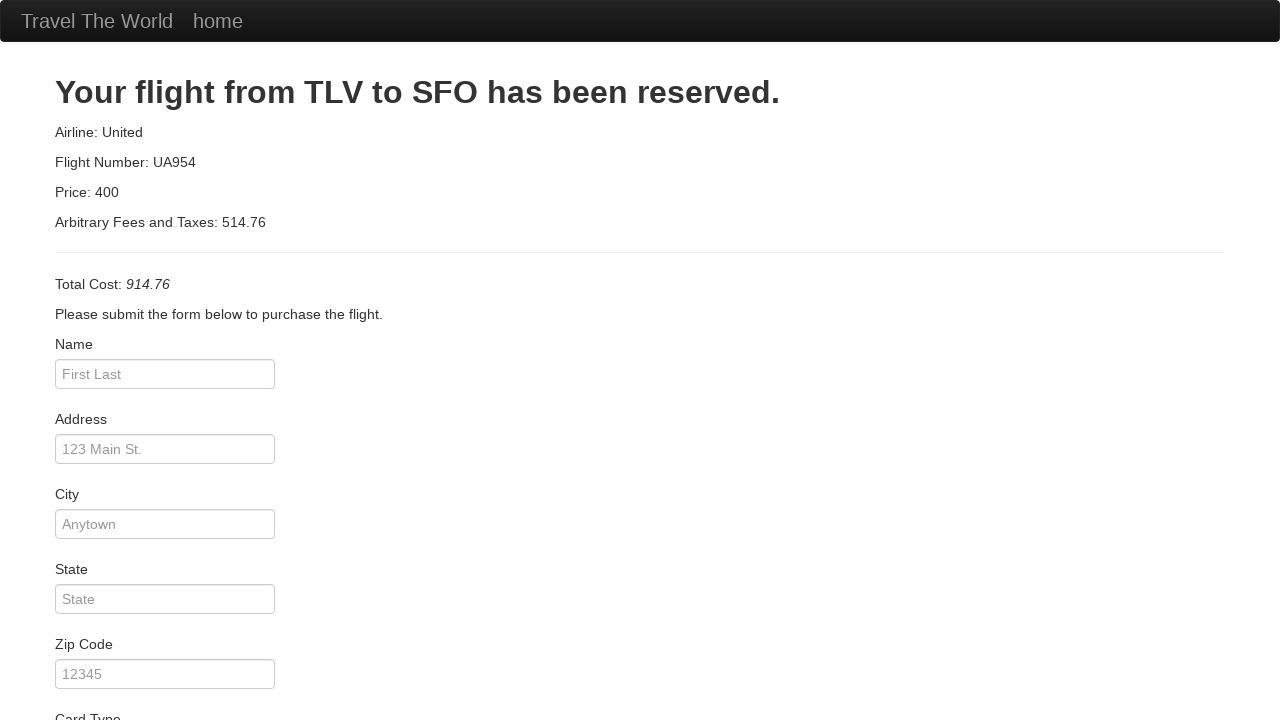

Payment page loaded with passenger information form
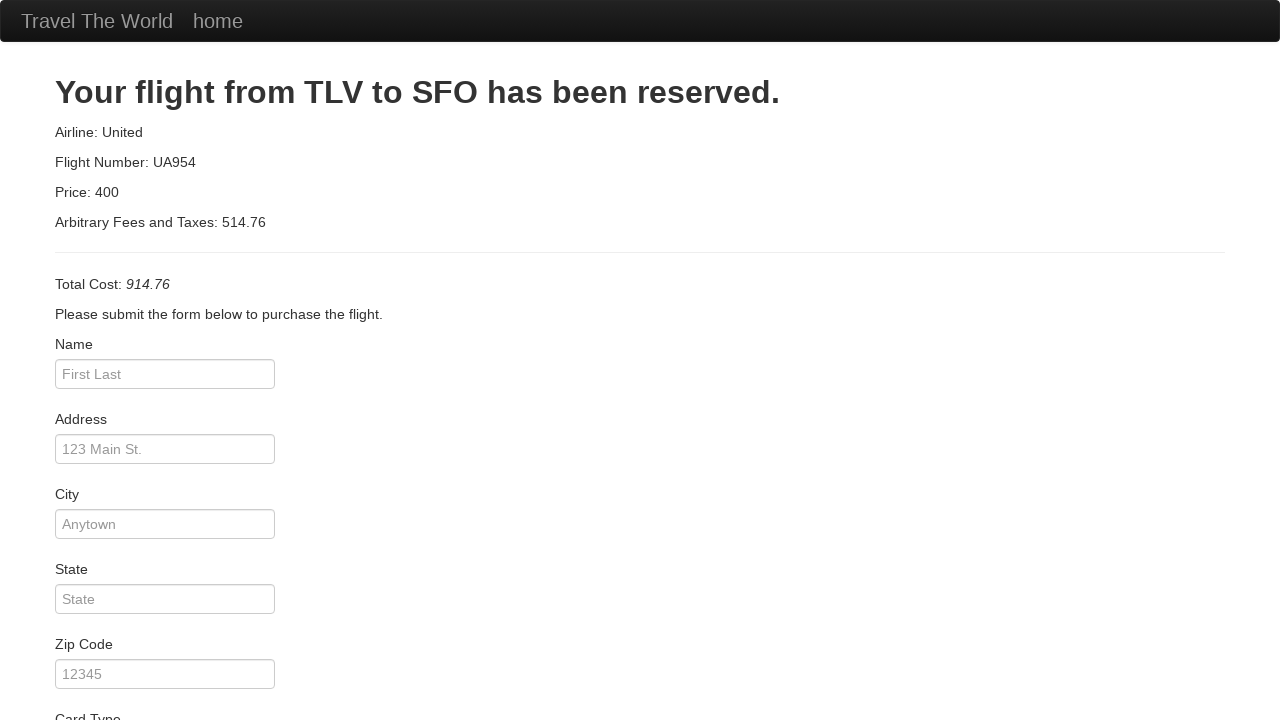

Filled passenger name field with 'James Bond' on #inputName
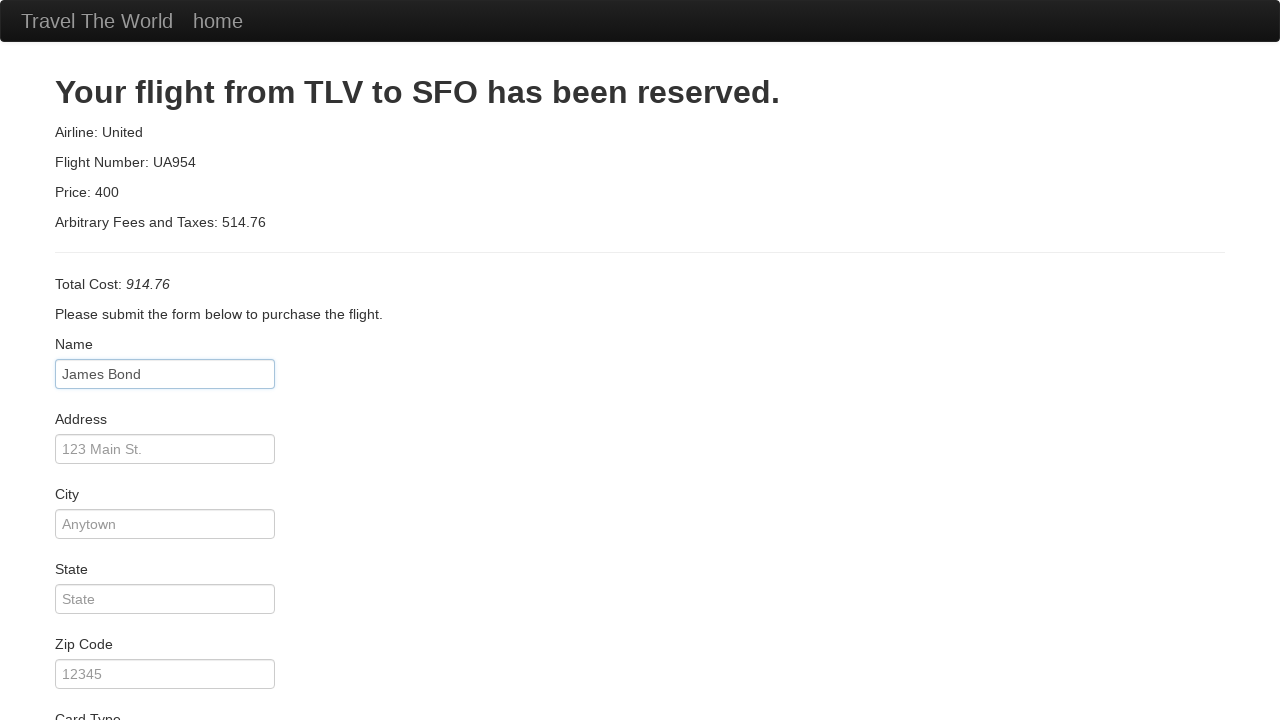

Clicked Purchase Flight button to confirm booking at (118, 685) on input.btn.btn-primary
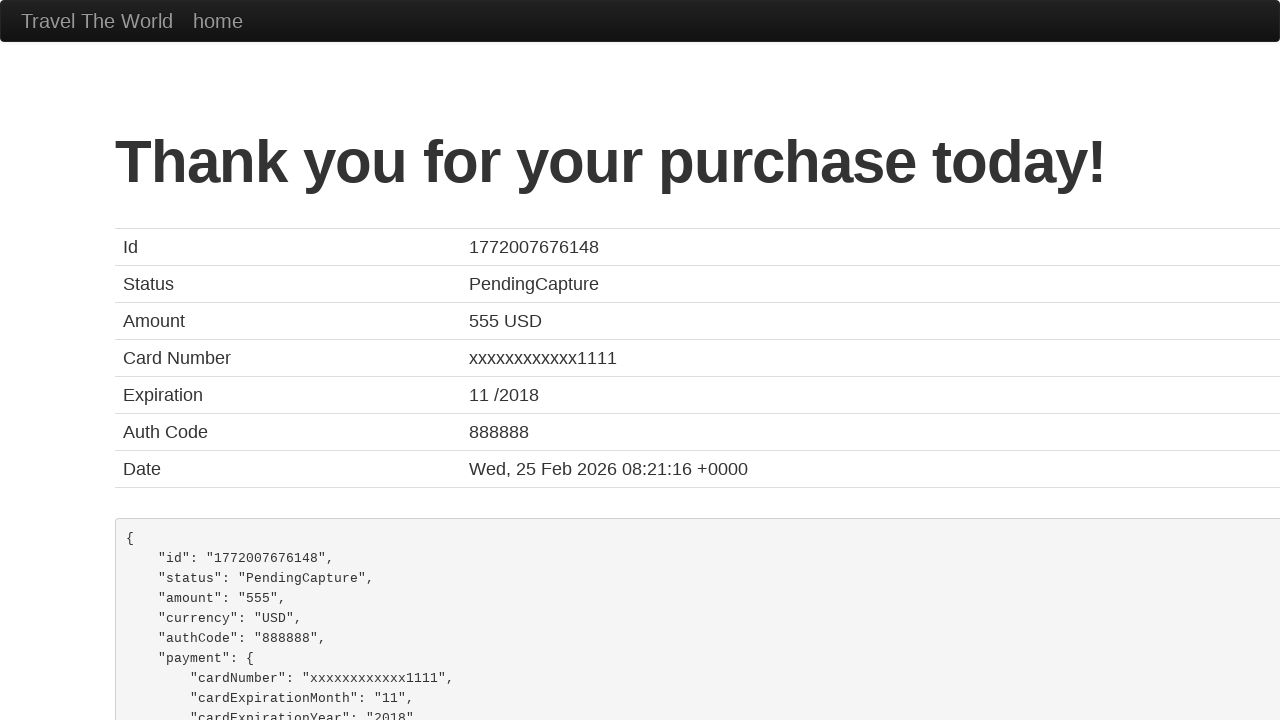

Flight booking confirmed - purchase completion page displayed
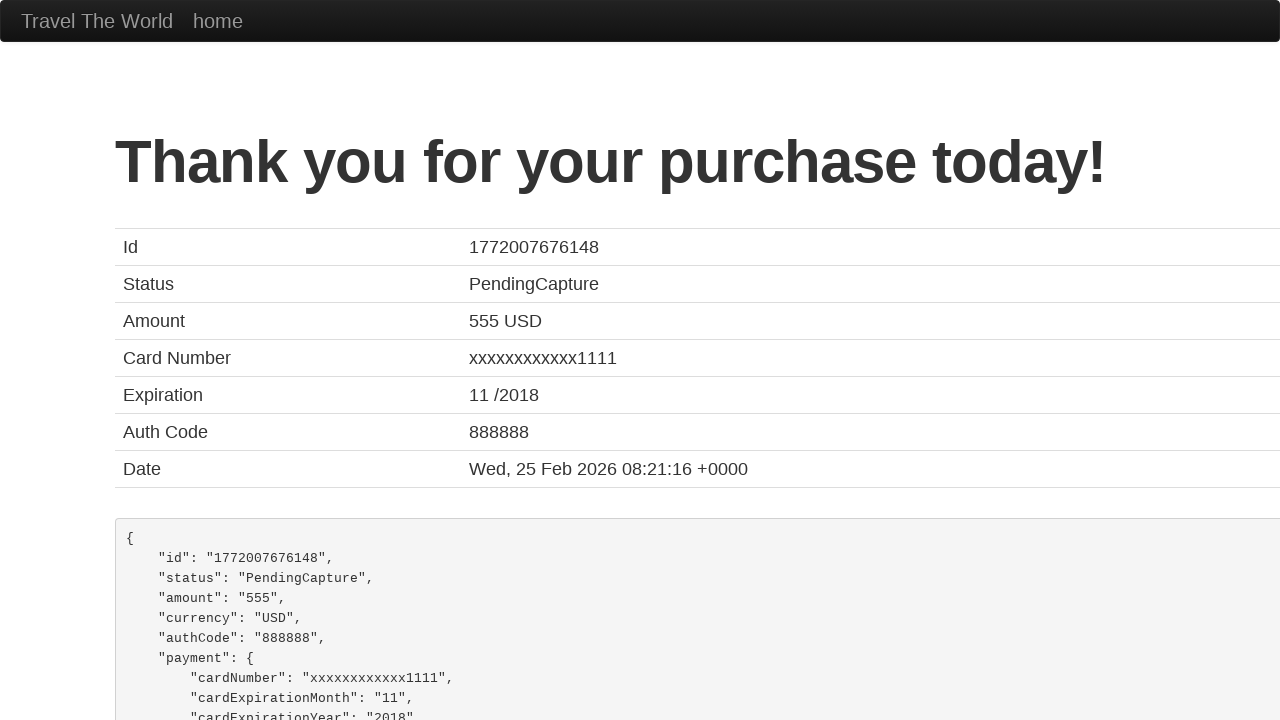

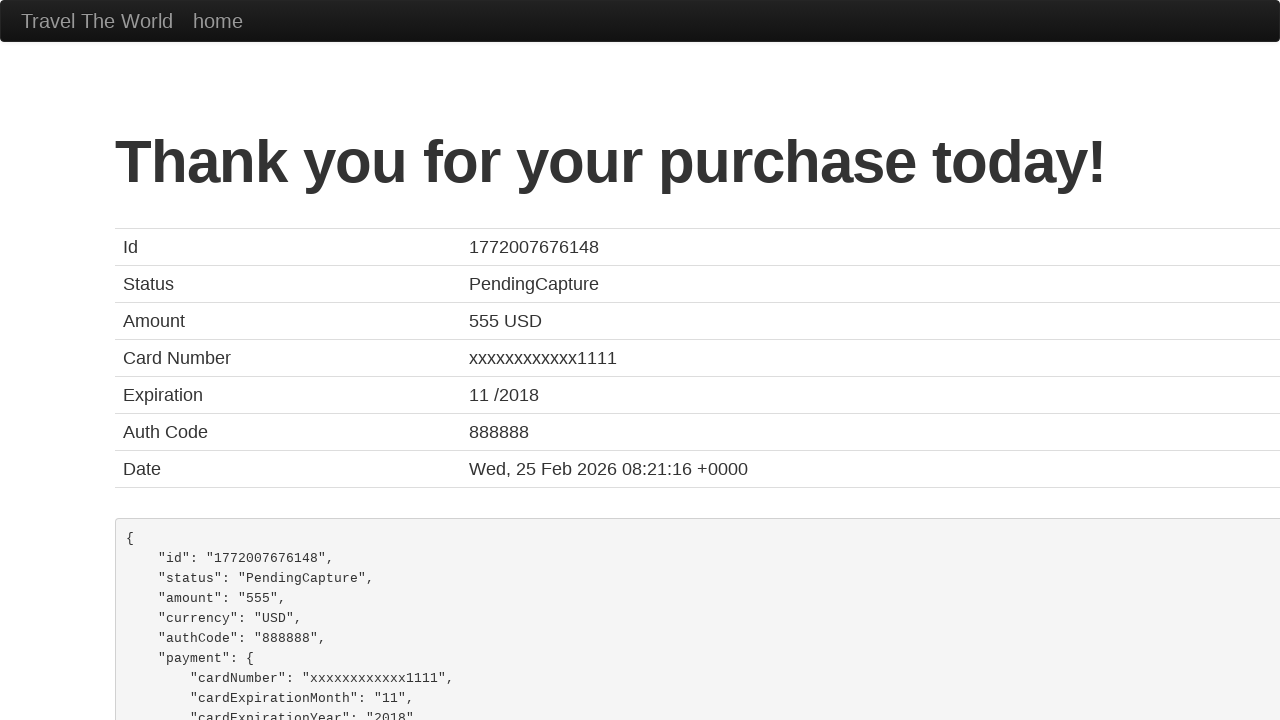